Tests the show/hide functionality of a text box by clicking hide and show buttons and verifying the text box visibility state changes accordingly.

Starting URL: https://www.letskodeit.com/practice

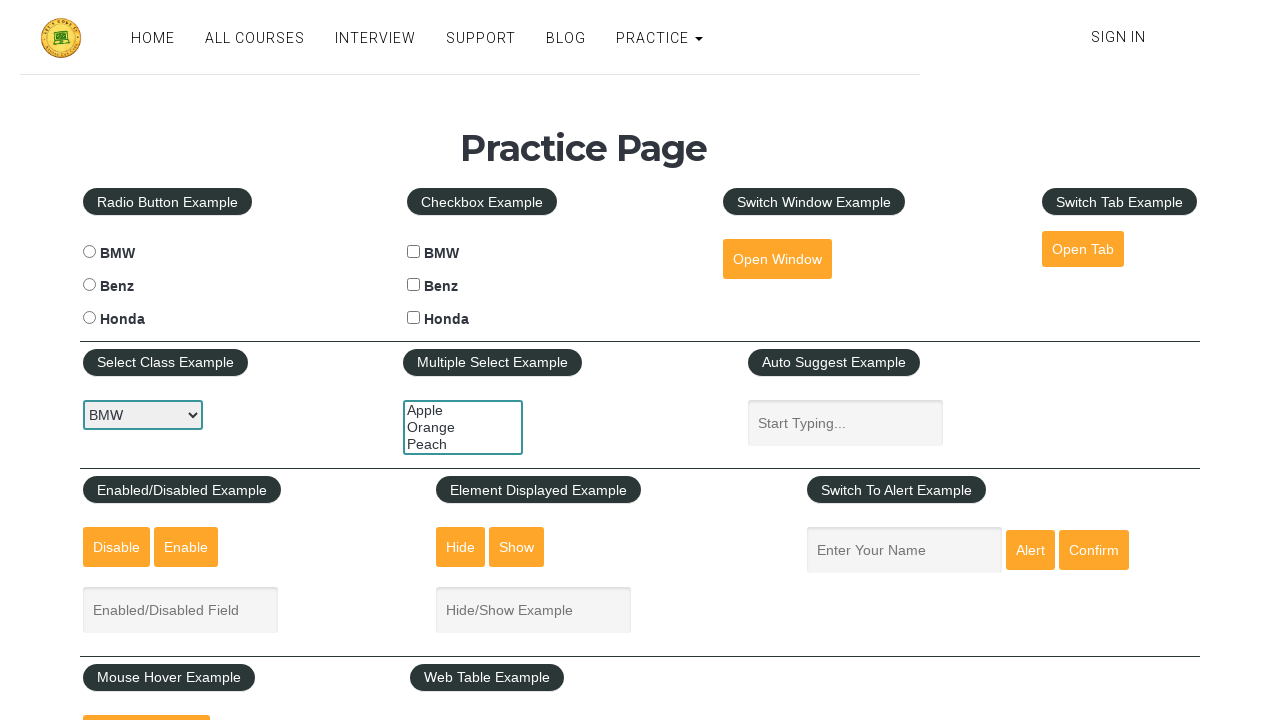

Located the text box element
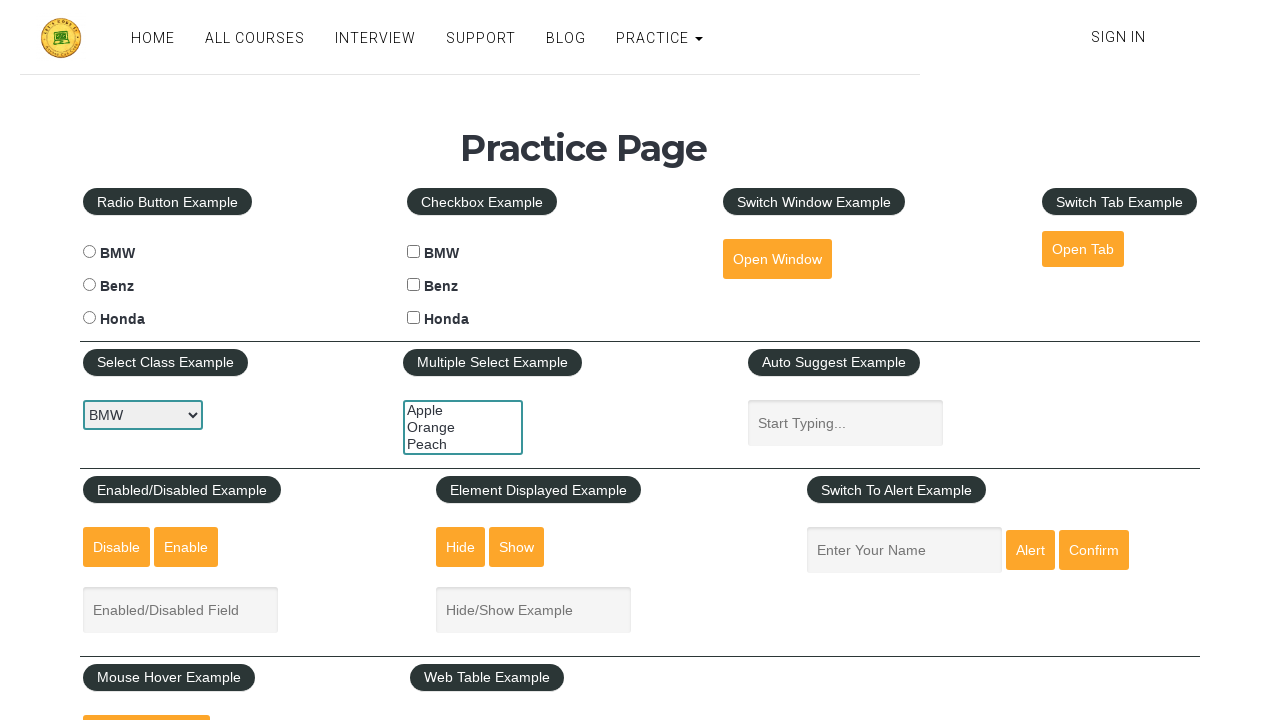

Located the show button element
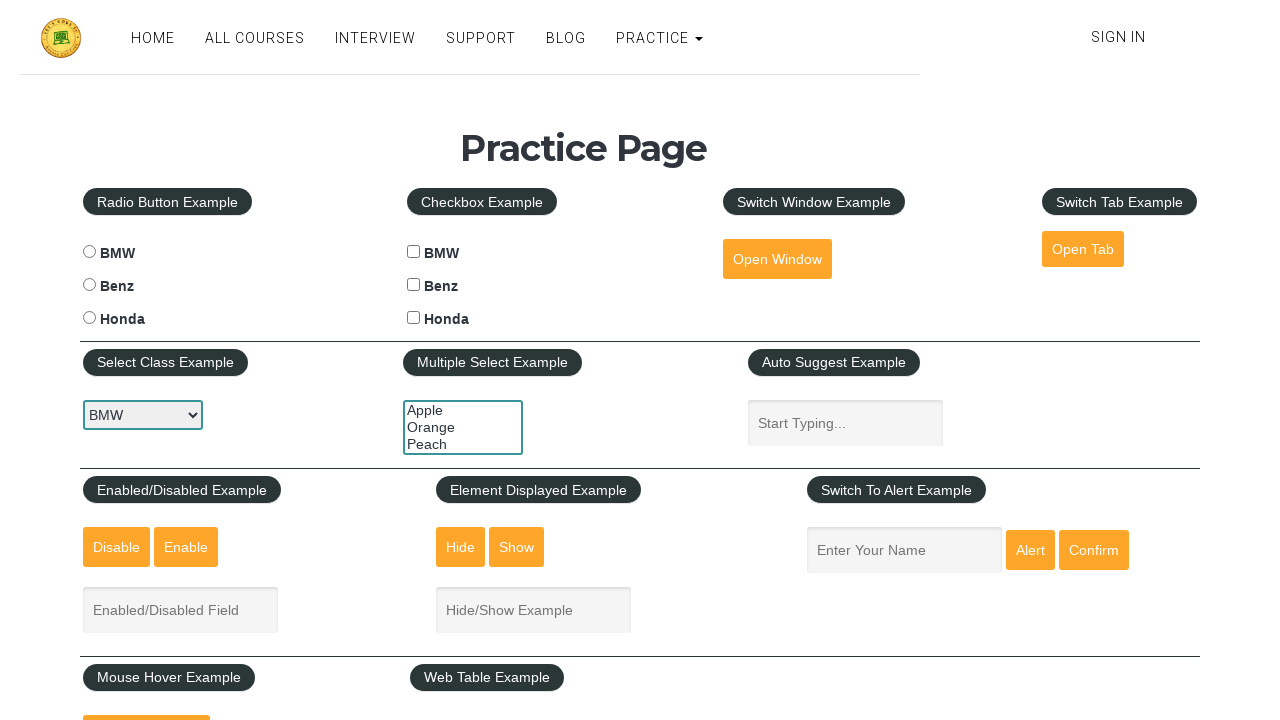

Located the hide button element
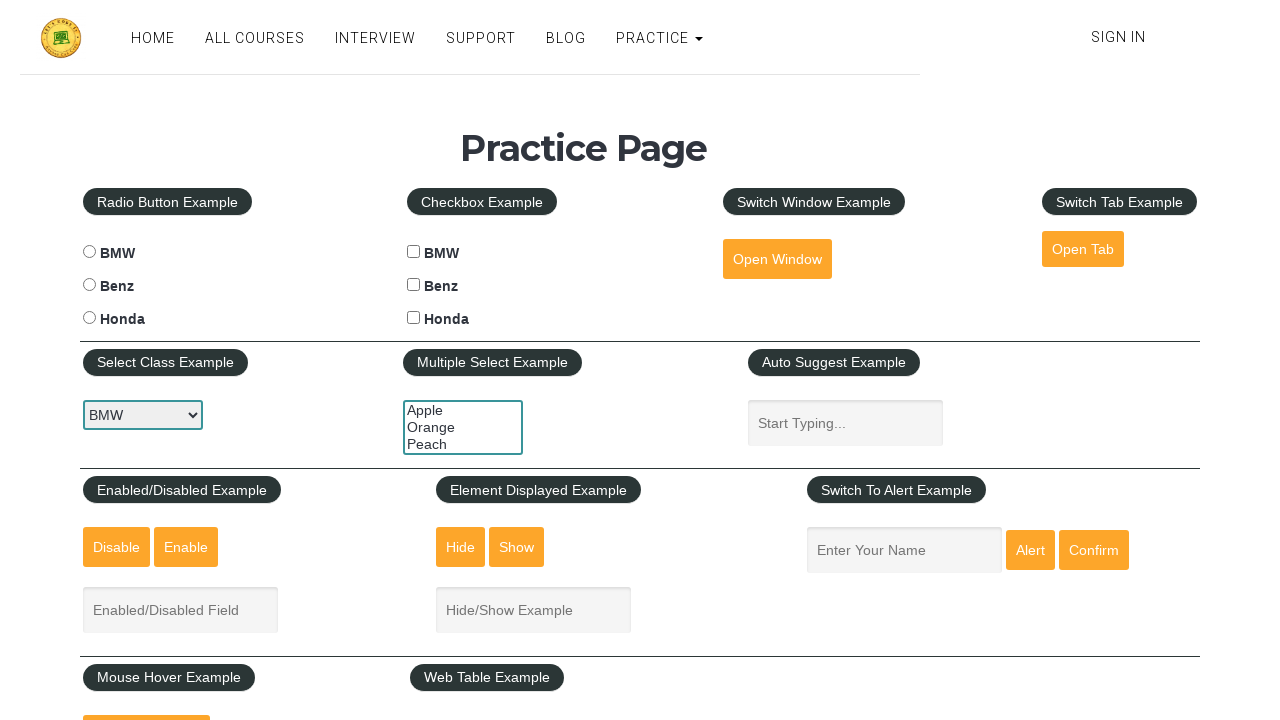

Verified text box is initially visible
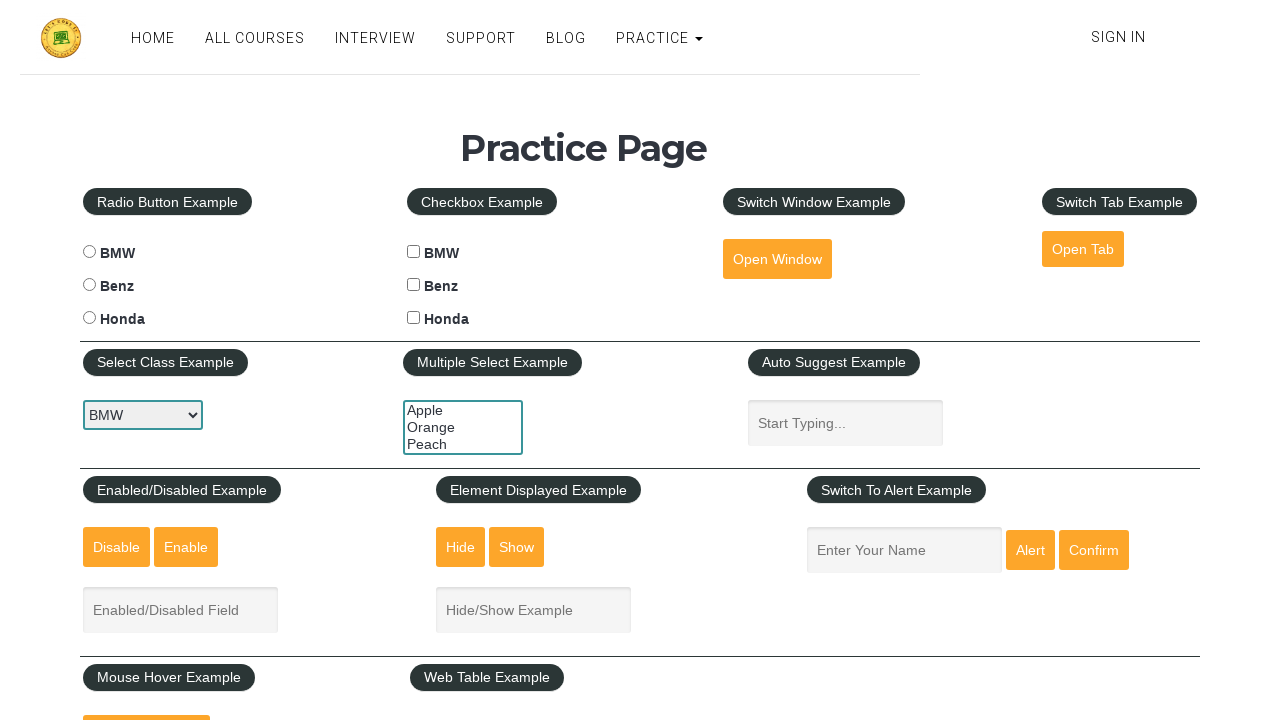

Clicked hide button to hide text box at (461, 547) on #hide-textbox
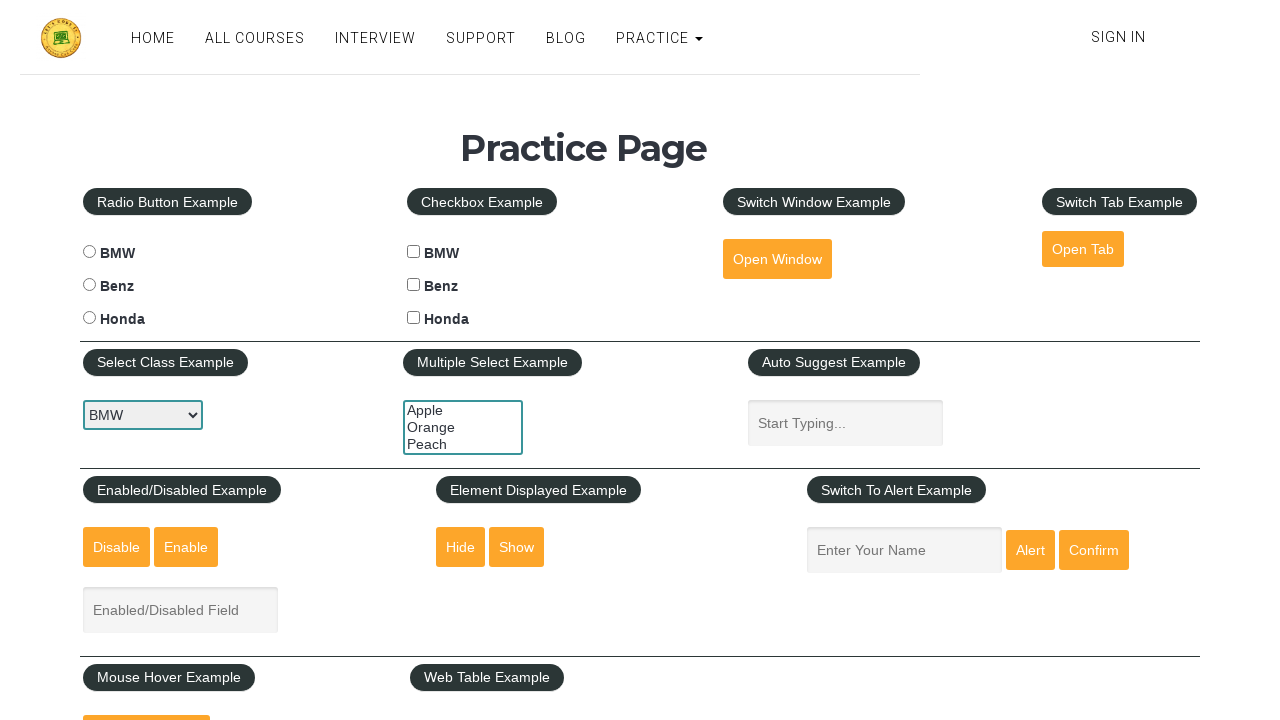

Verified text box is now hidden
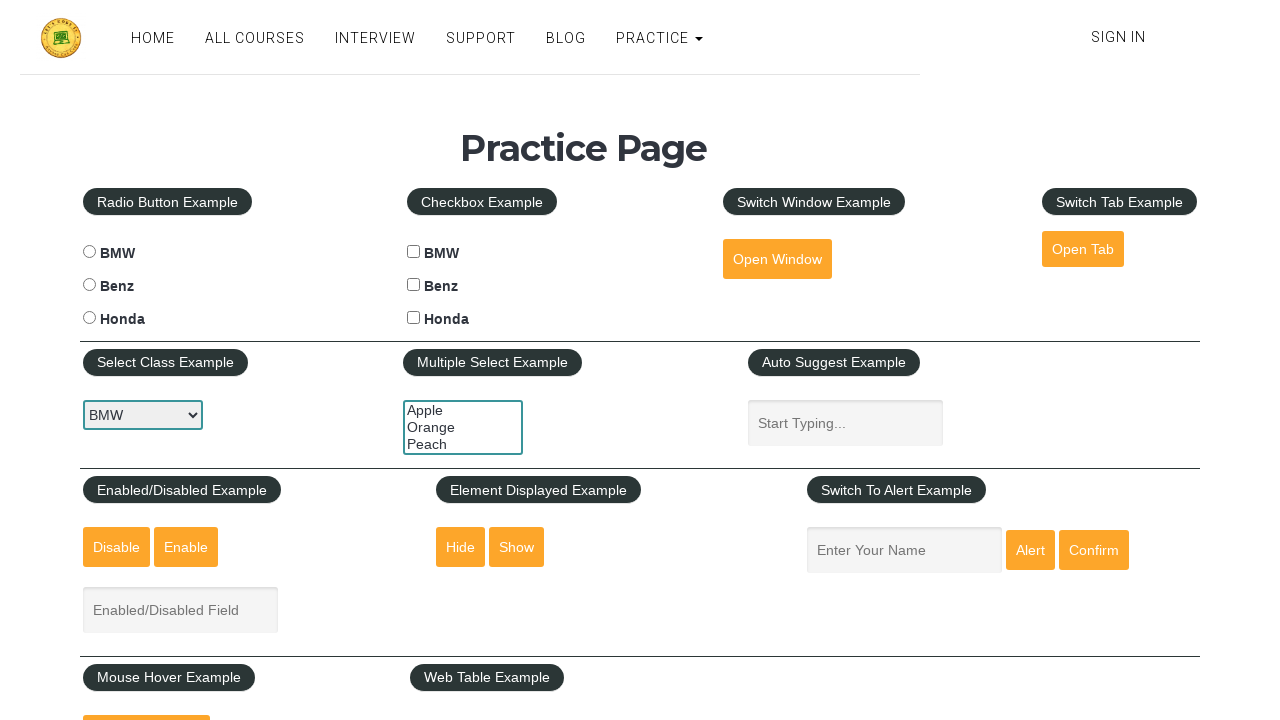

Clicked show button to display text box at (517, 547) on #show-textbox
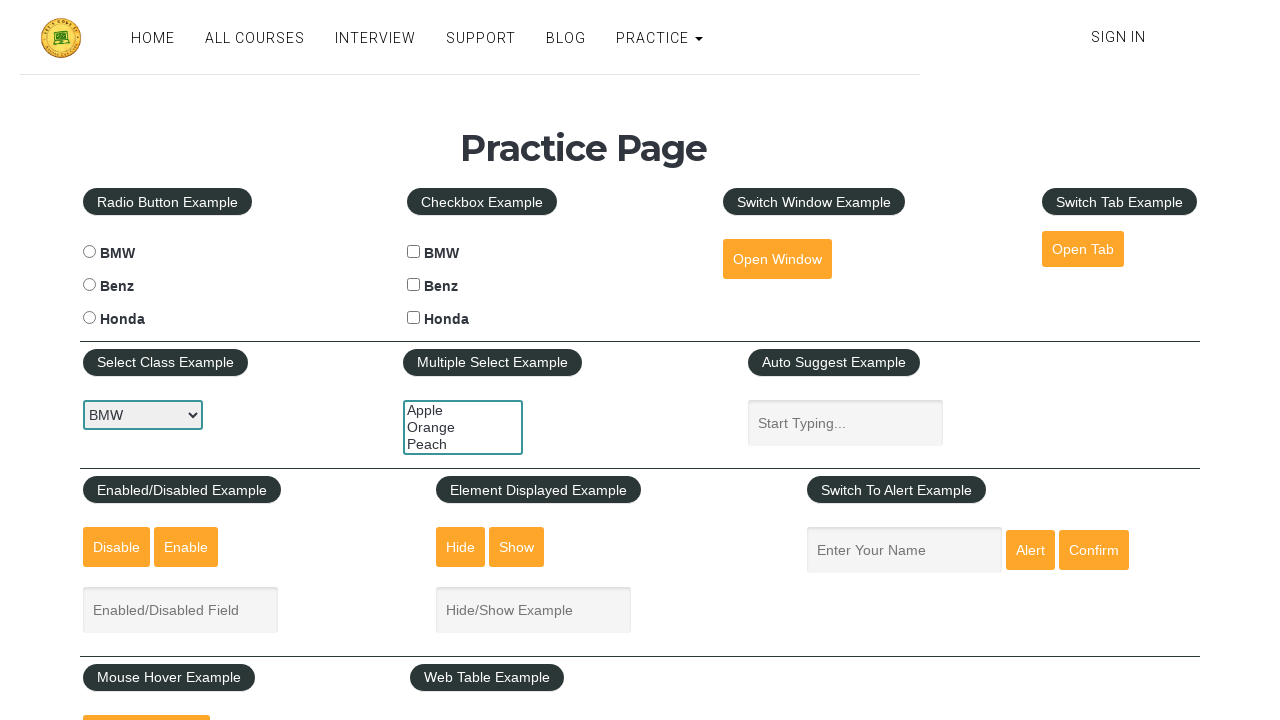

Verified text box is visible again
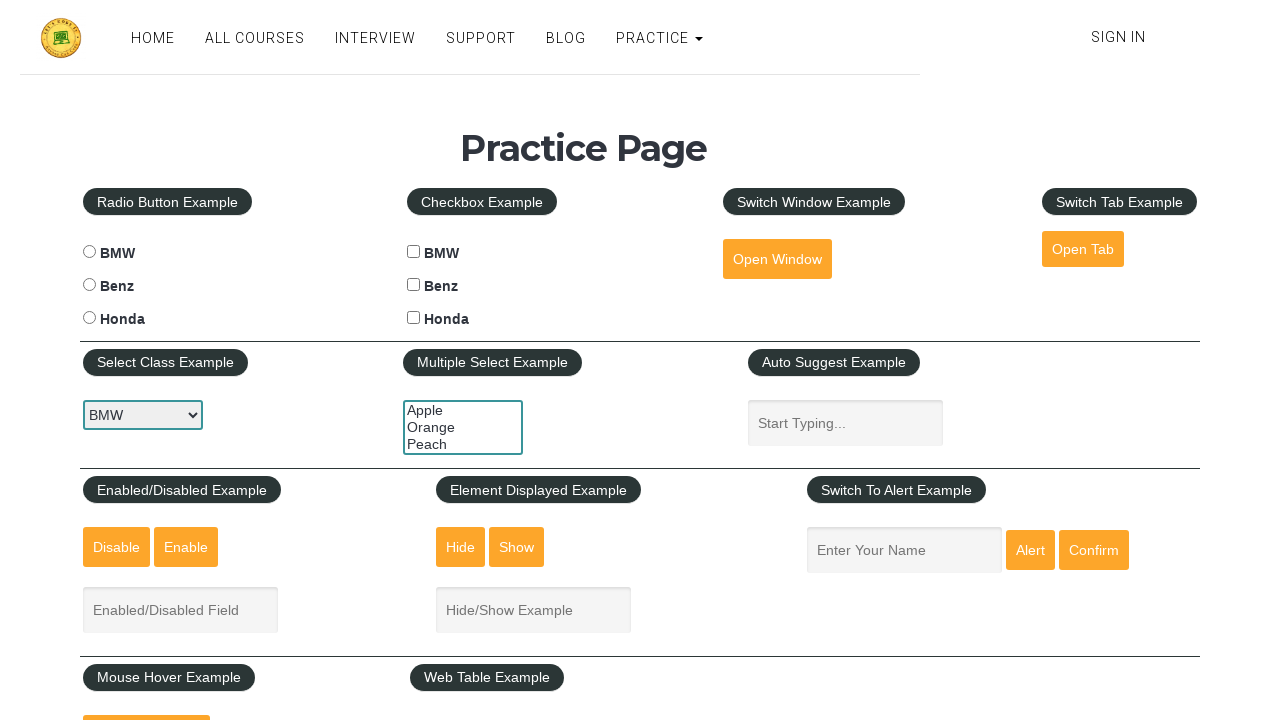

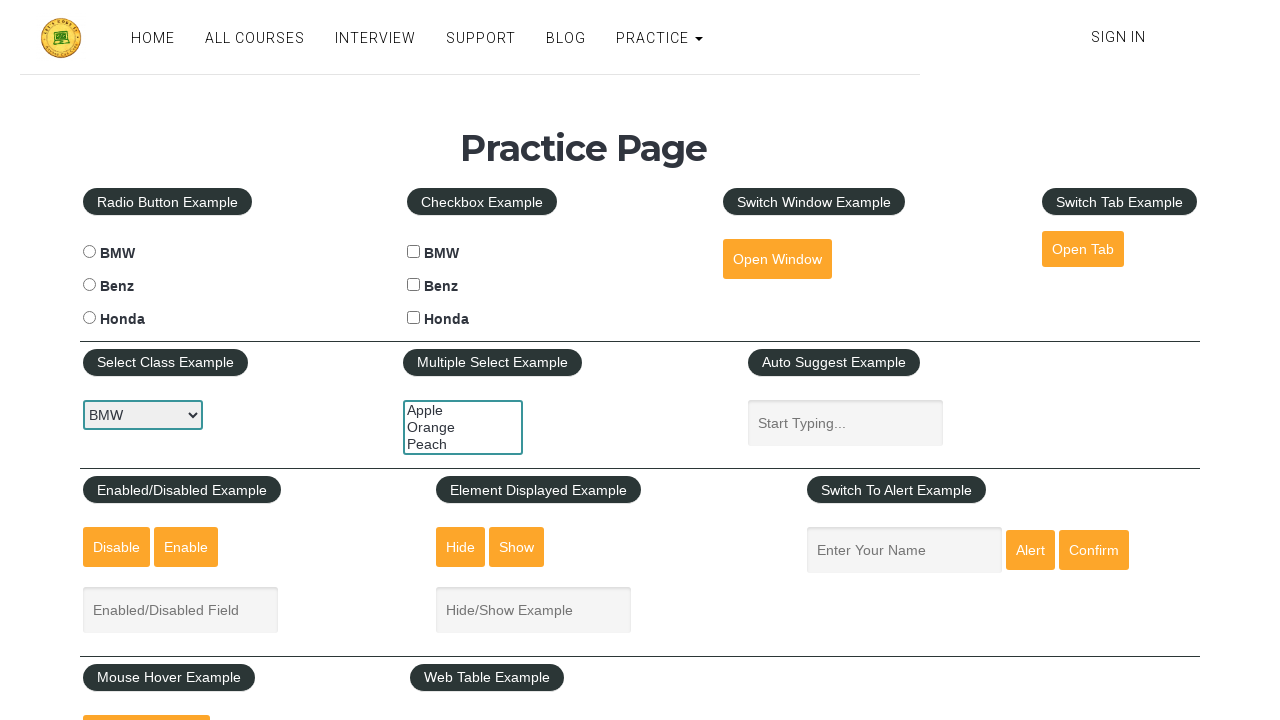